Navigates to Rahul Shetty Academy website and verifies the page title

Starting URL: https://rahulshettyacademy.com

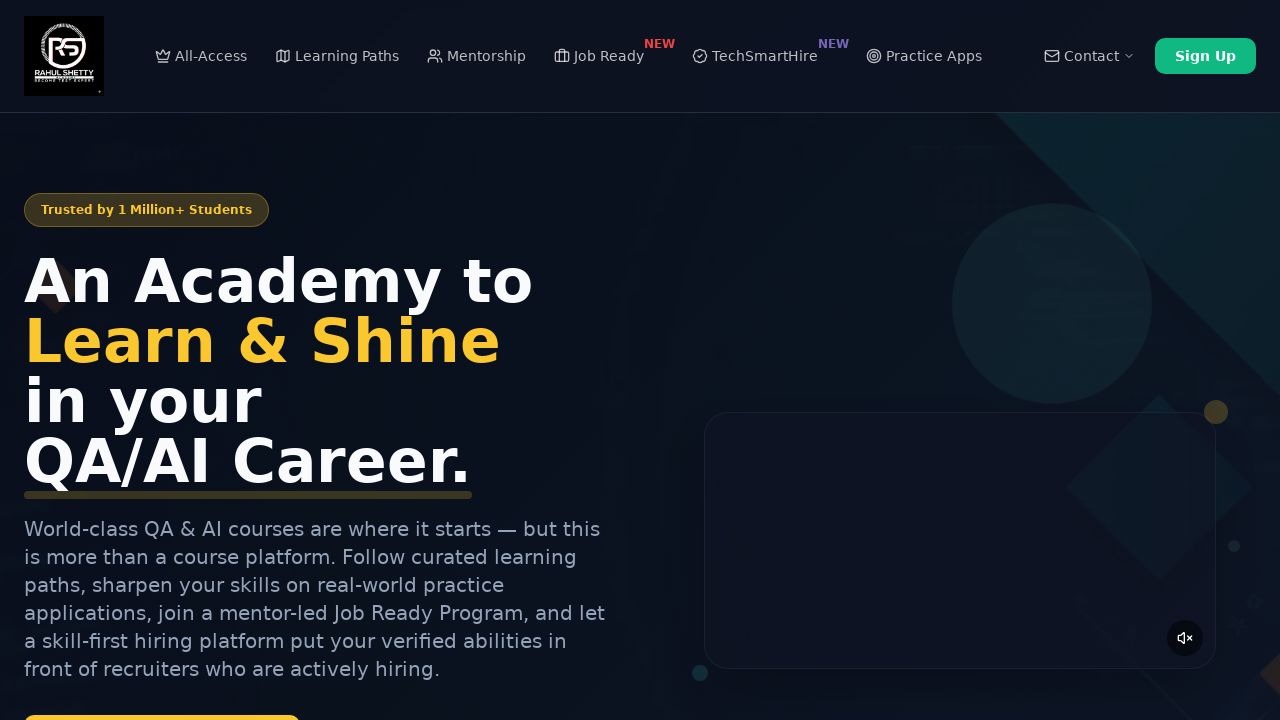

Retrieved page title from Rahul Shetty Academy website
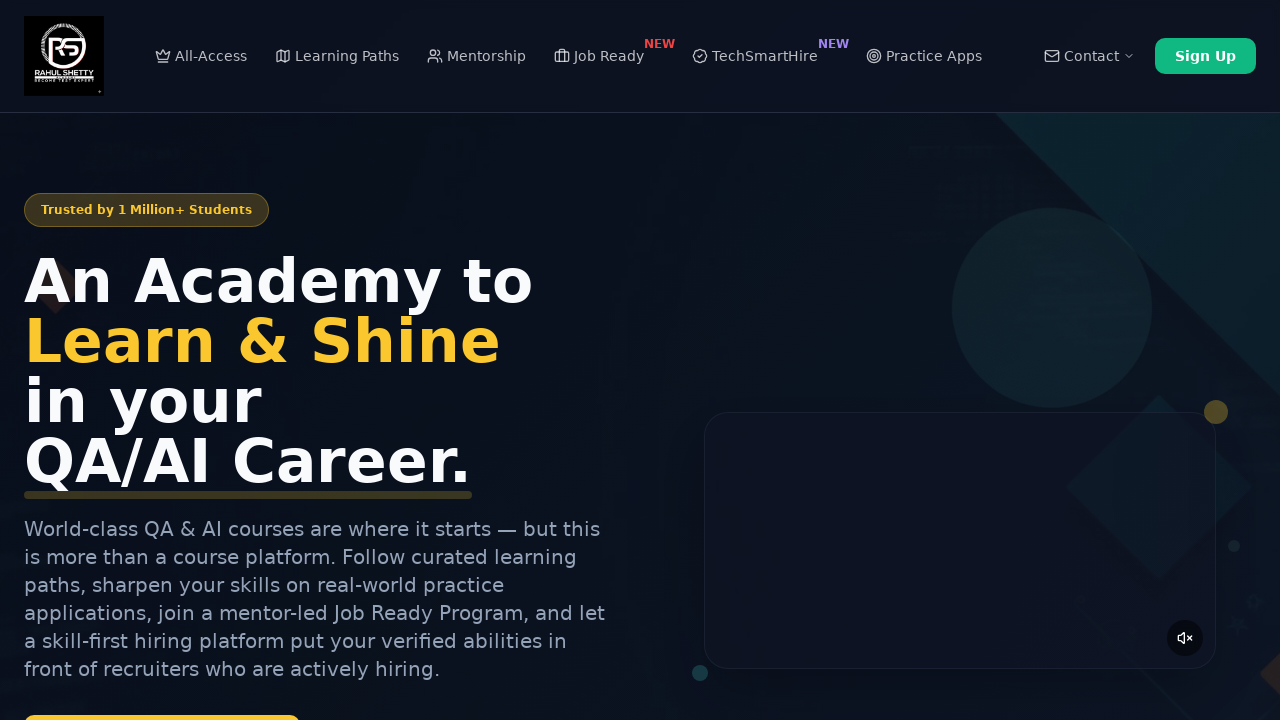

Printed page title to console
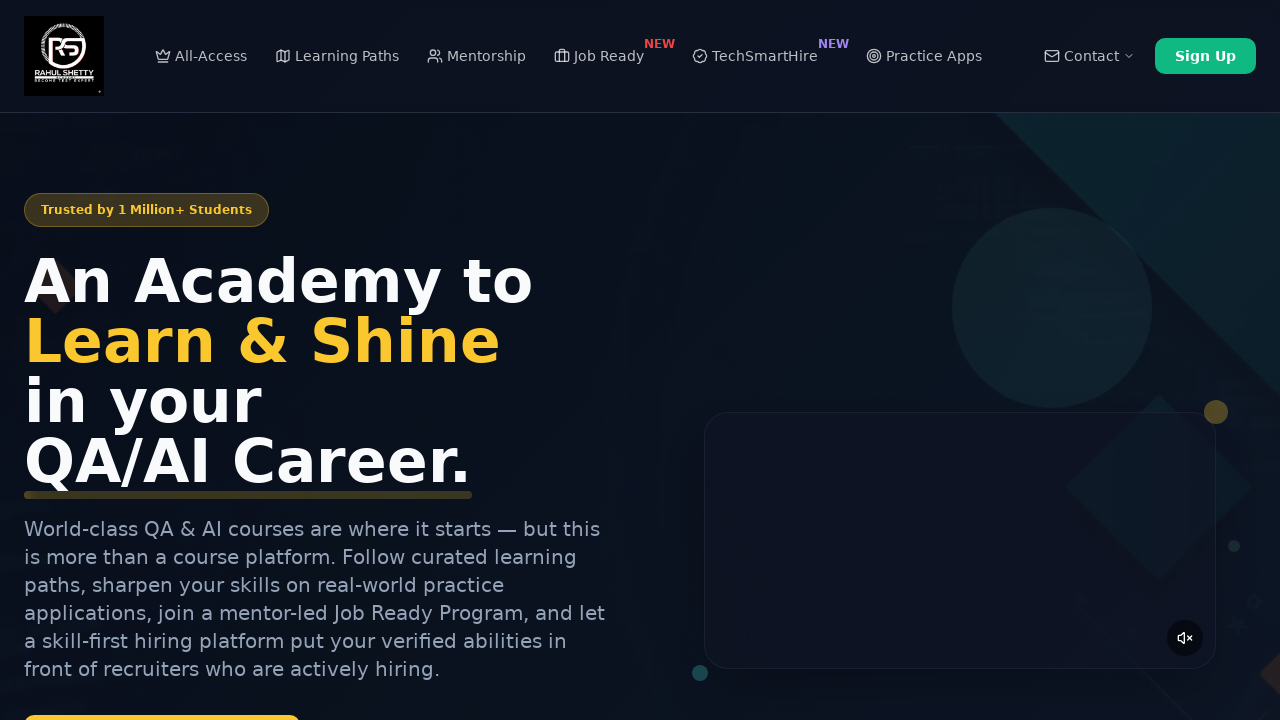

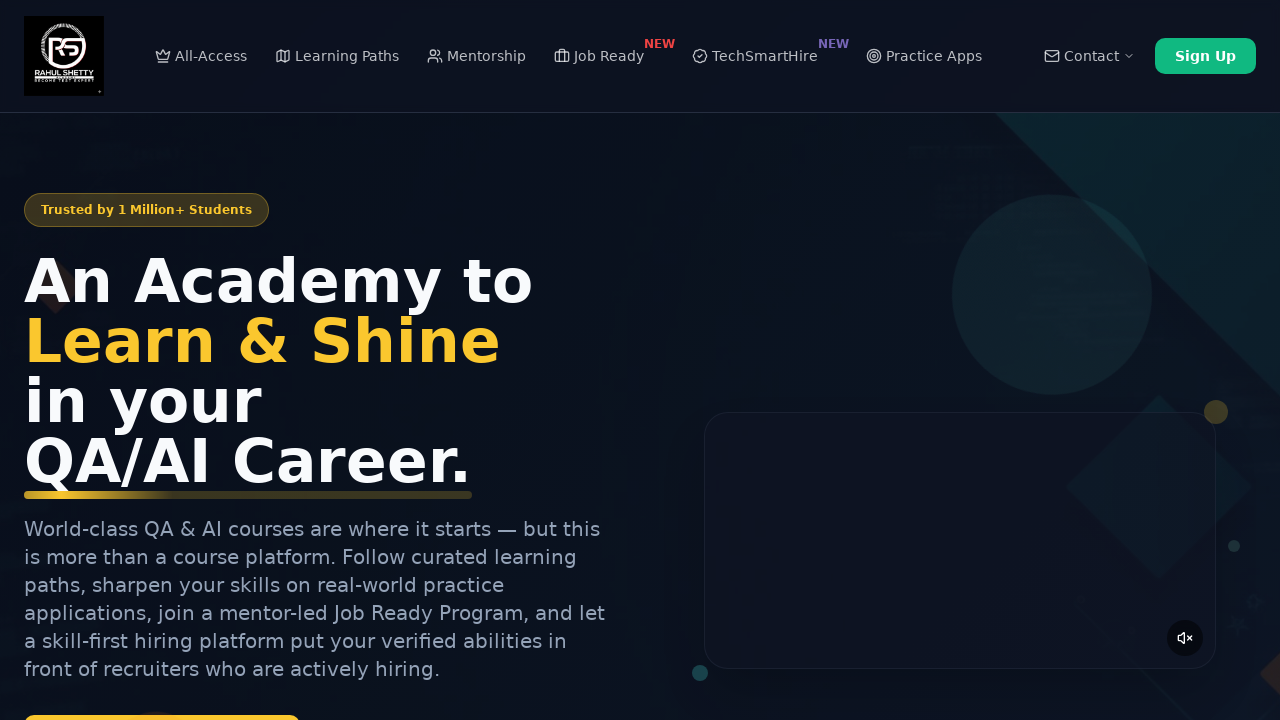